Tests the TodoMVC application by adding todo items, marking one as complete, filtering by active and completed states, and adding another todo while in completed view.

Starting URL: https://demo.playwright.dev/todomvc/#/

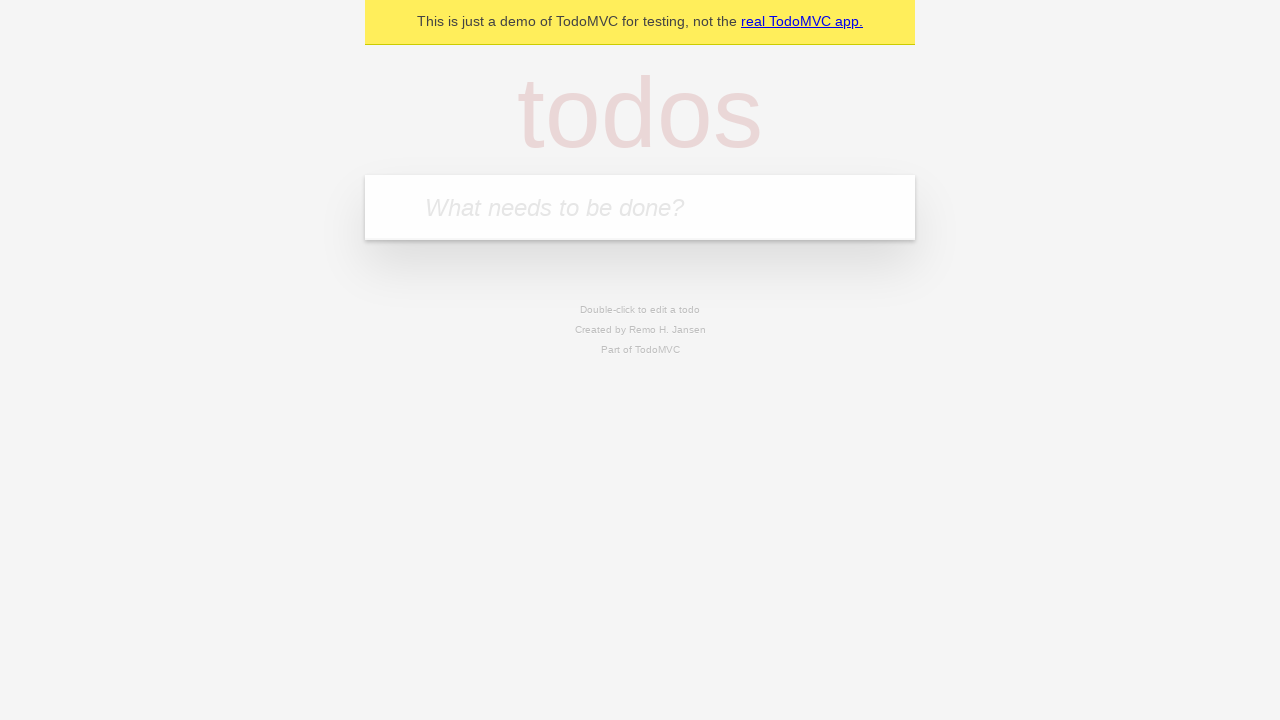

Filled input field with 'Feed the dog' on internal:attr=[placeholder="What needs to be done?"i]
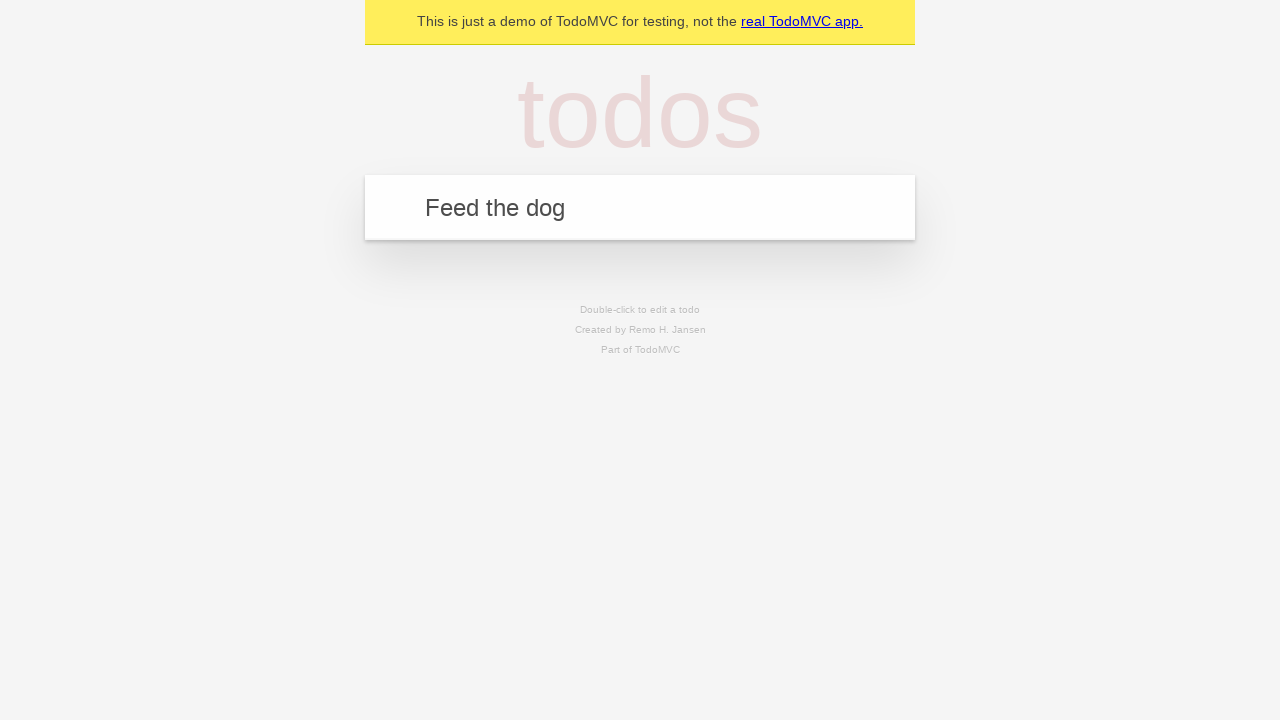

Pressed Enter to add first todo item on internal:attr=[placeholder="What needs to be done?"i]
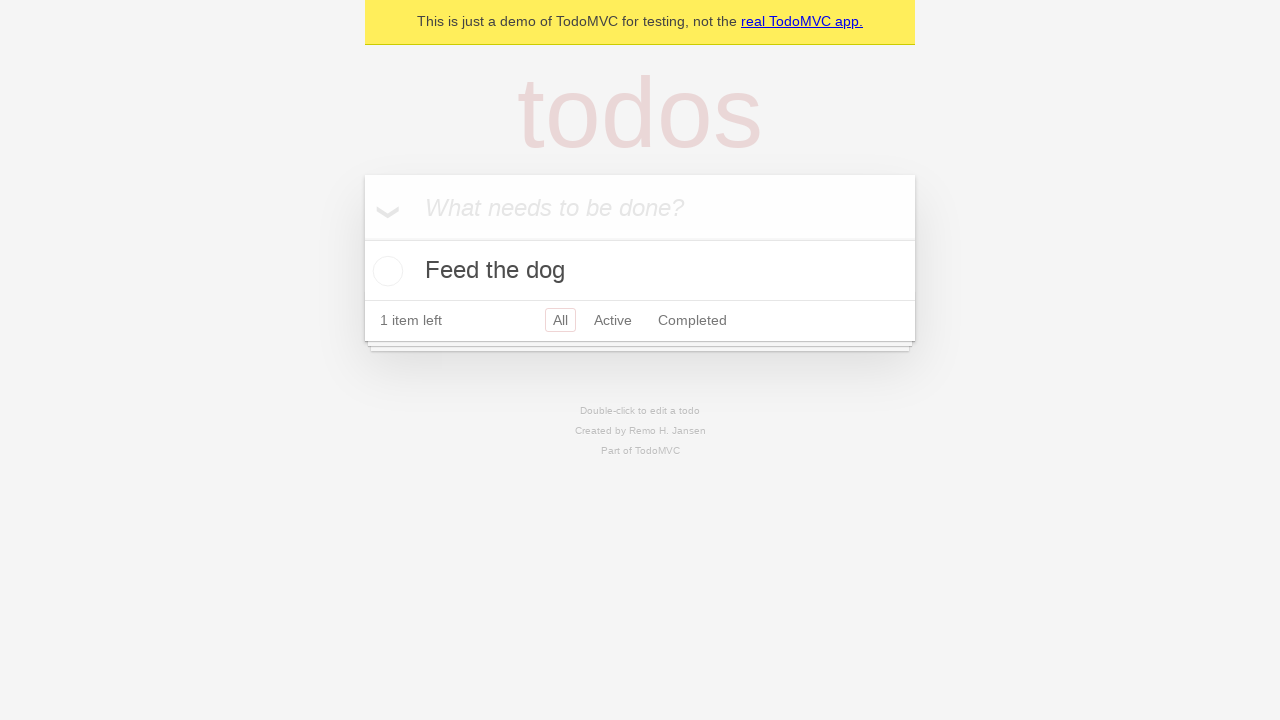

Filled input field with 'Water the plants' on internal:attr=[placeholder="What needs to be done?"i]
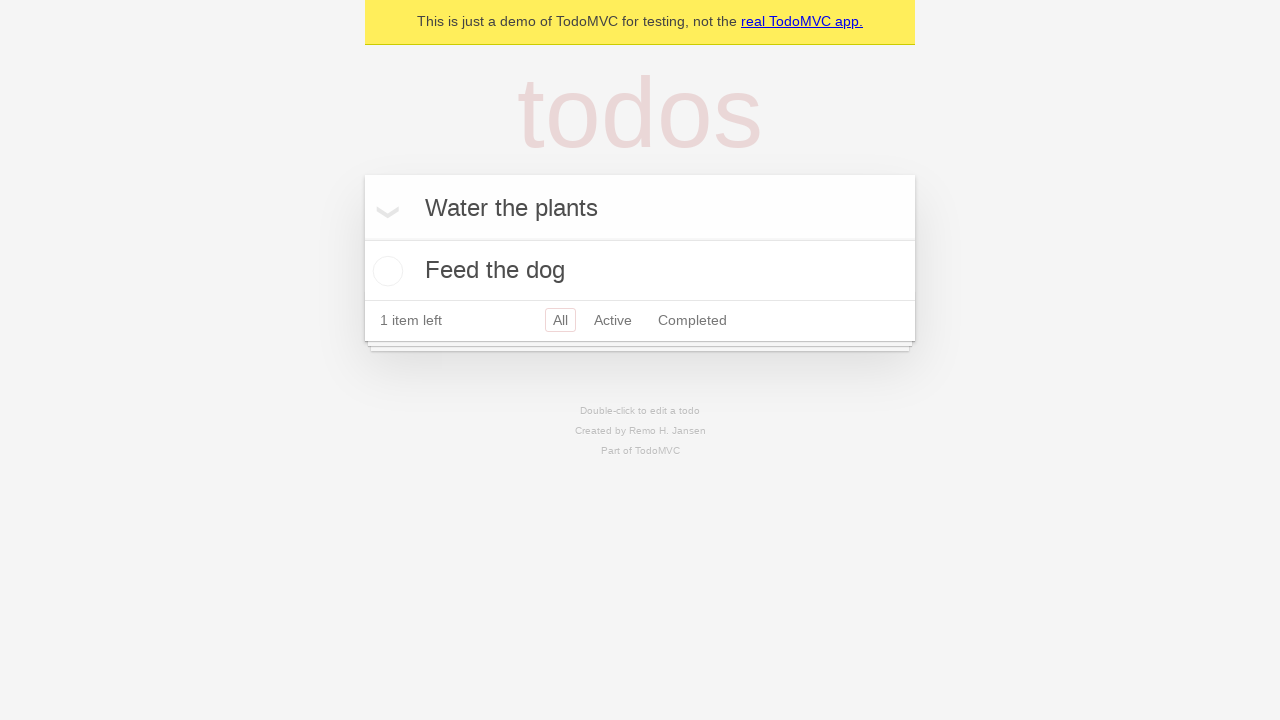

Pressed Enter to add second todo item on internal:attr=[placeholder="What needs to be done?"i]
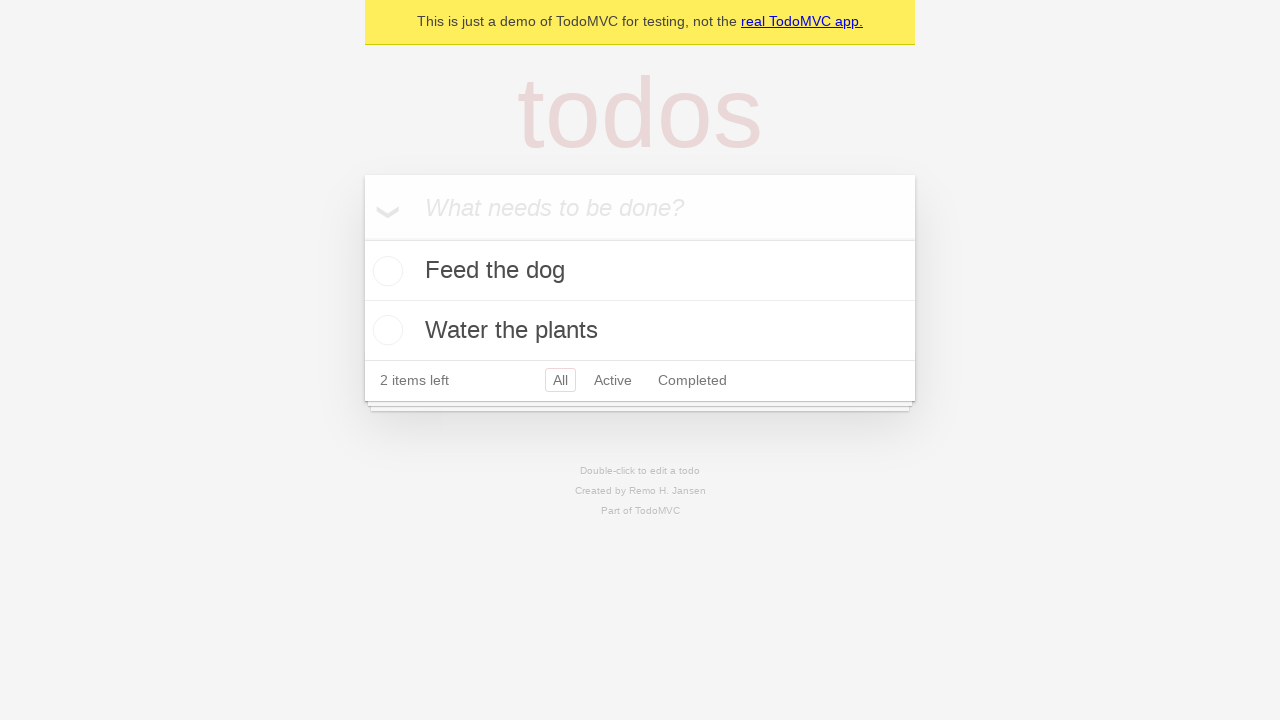

Marked 'Feed the dog' todo as complete at (385, 271) on li >> internal:has-text="Feed the dog"i >> internal:label="Toggle Todo"i
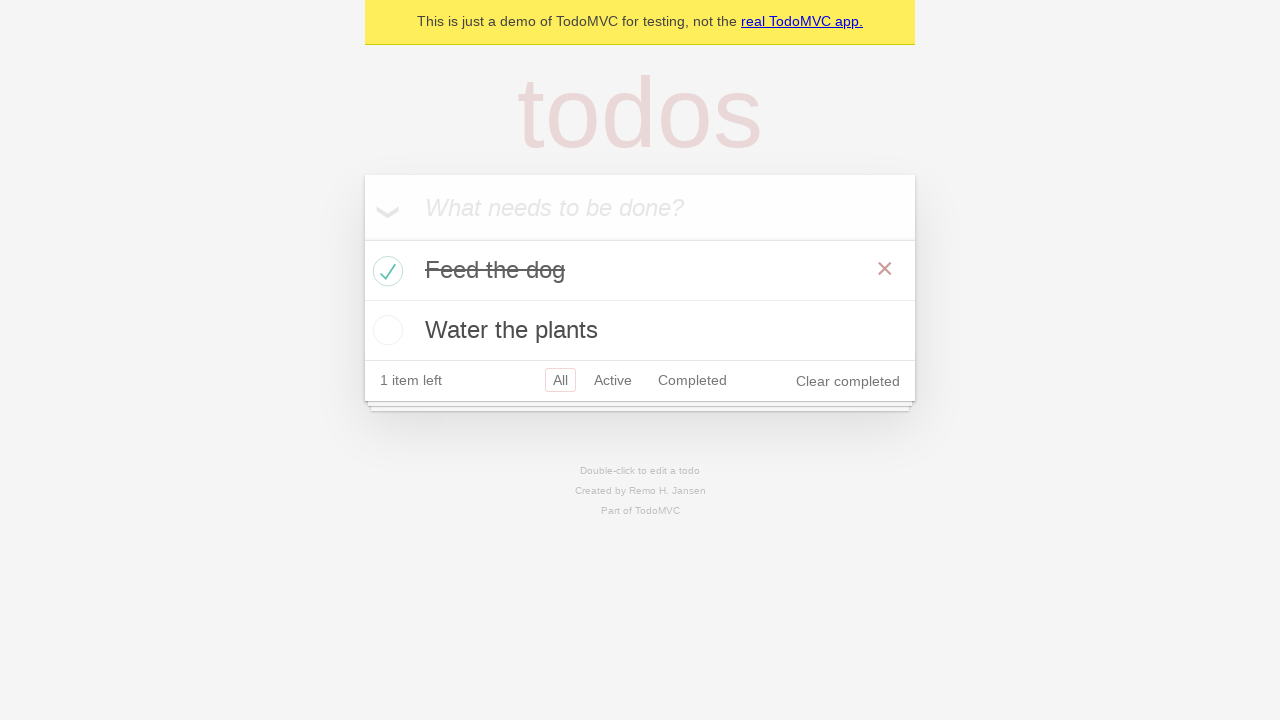

Clicked on Active filter at (613, 380) on internal:role=link[name="Active"i]
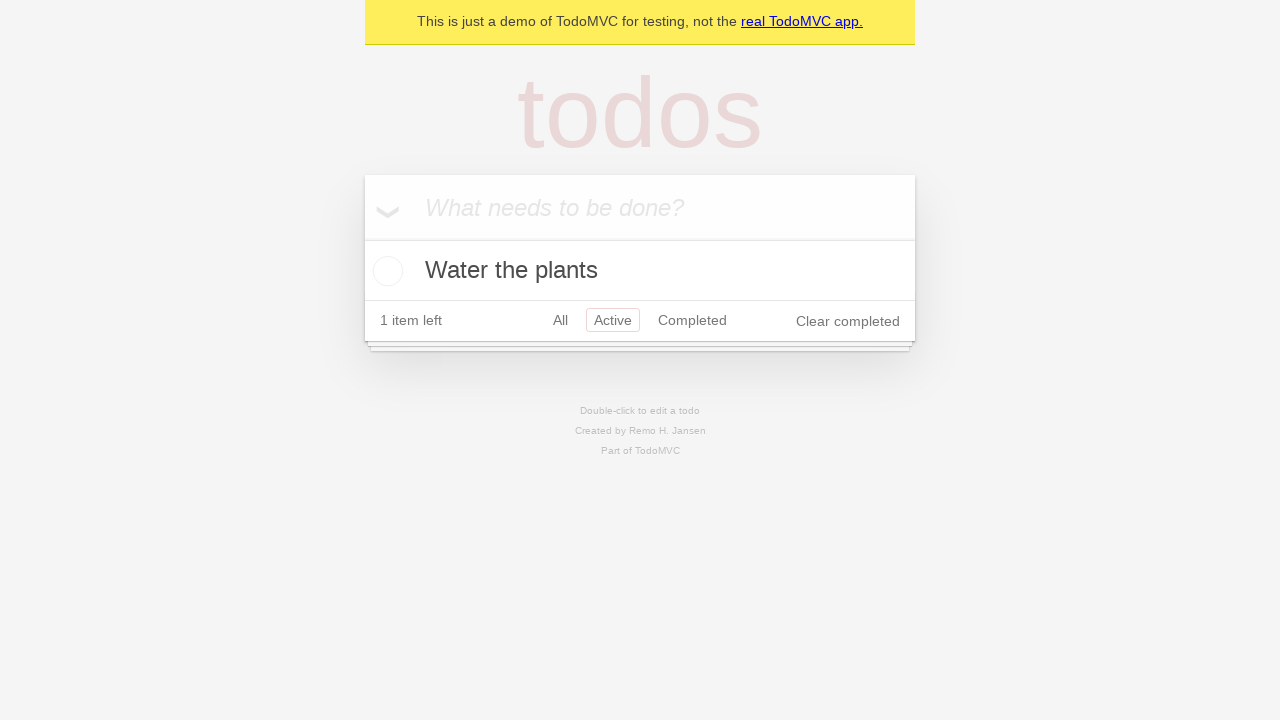

Clicked on Completed filter at (692, 320) on internal:role=link[name="Completed"i]
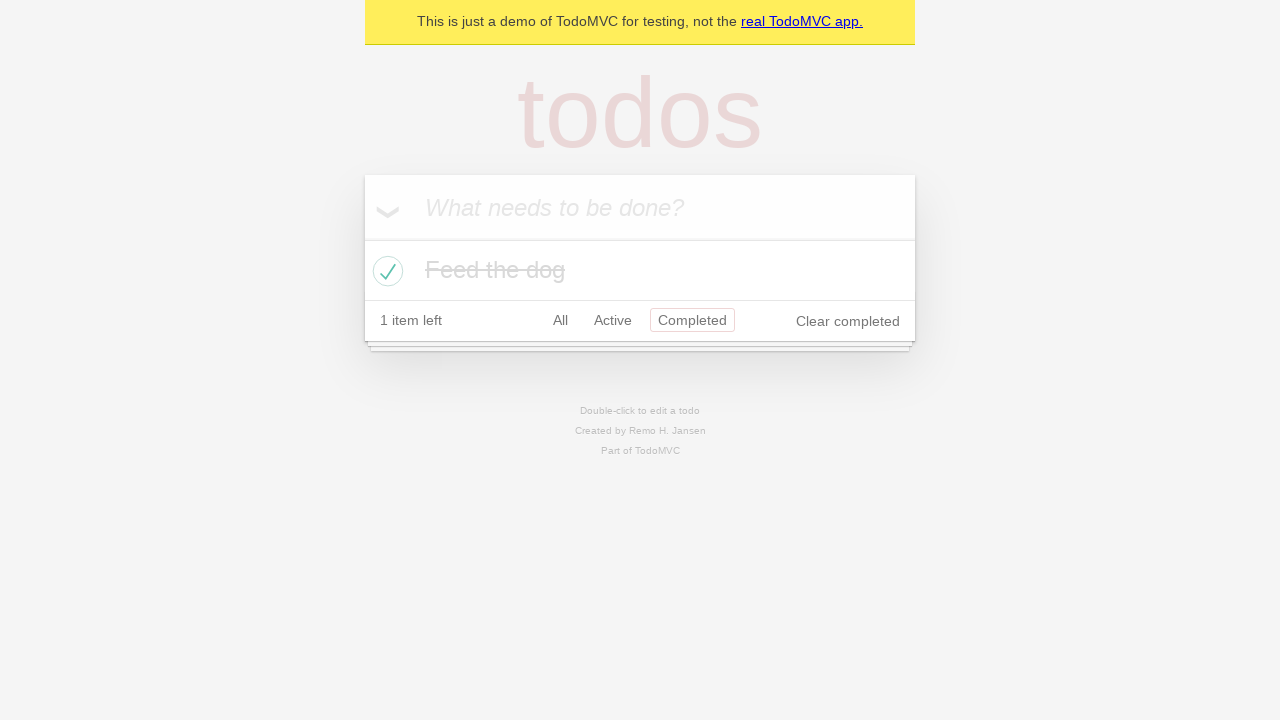

Clicked on todo input field at (640, 207) on internal:attr=[placeholder="What needs to be done?"i]
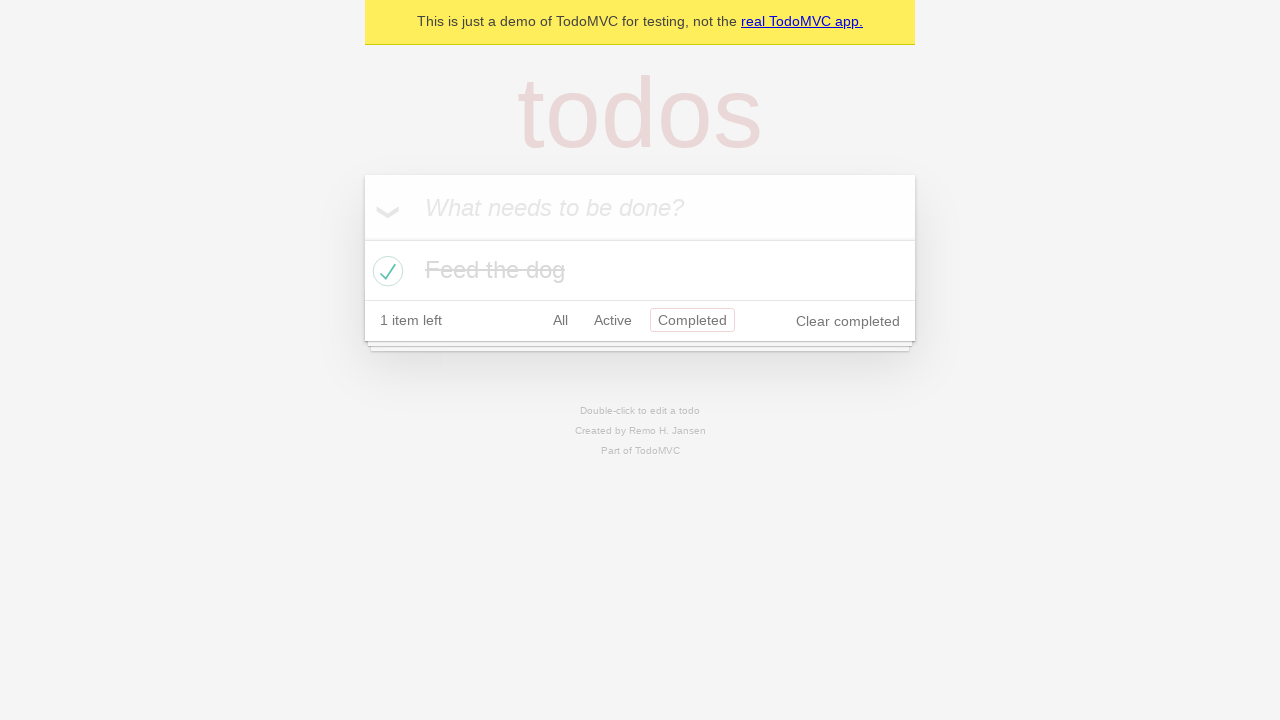

Filled input field with 'Yuppi' on internal:attr=[placeholder="What needs to be done?"i]
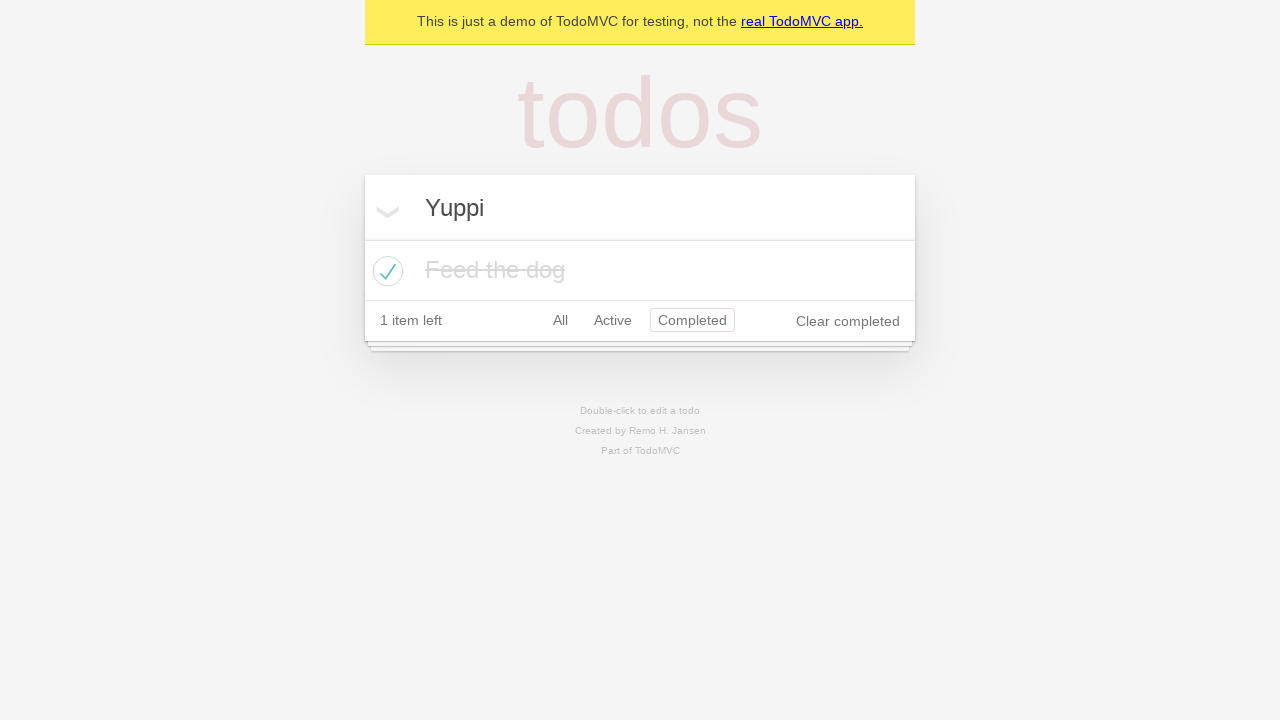

Pressed Enter to add new todo item while in completed view on internal:attr=[placeholder="What needs to be done?"i]
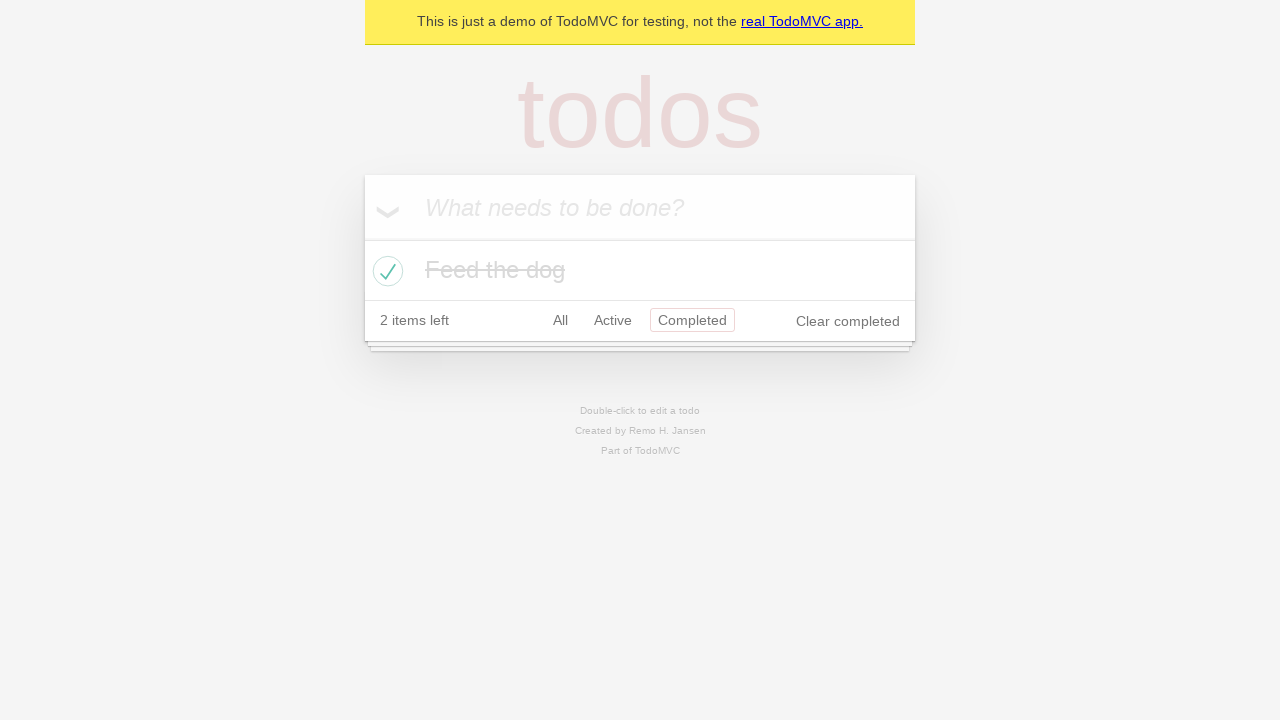

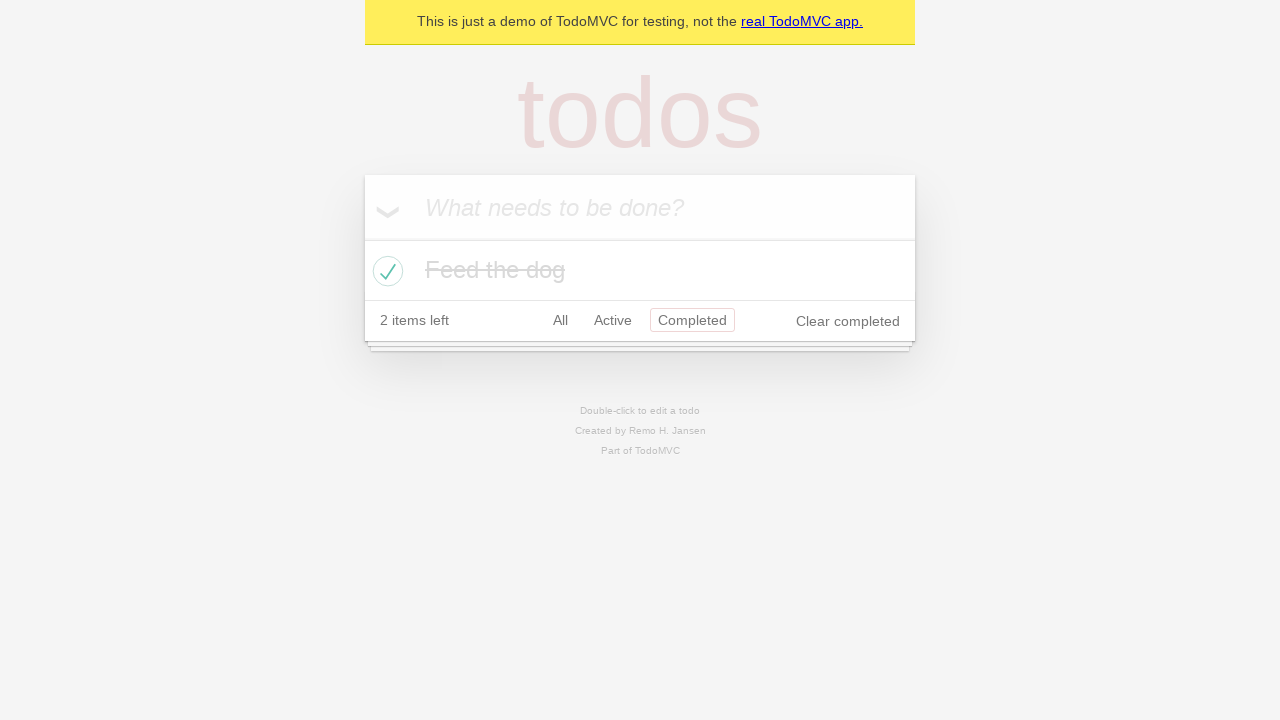